Navigates to the Python.org website and verifies the page loads successfully.

Starting URL: https://www.python.org/

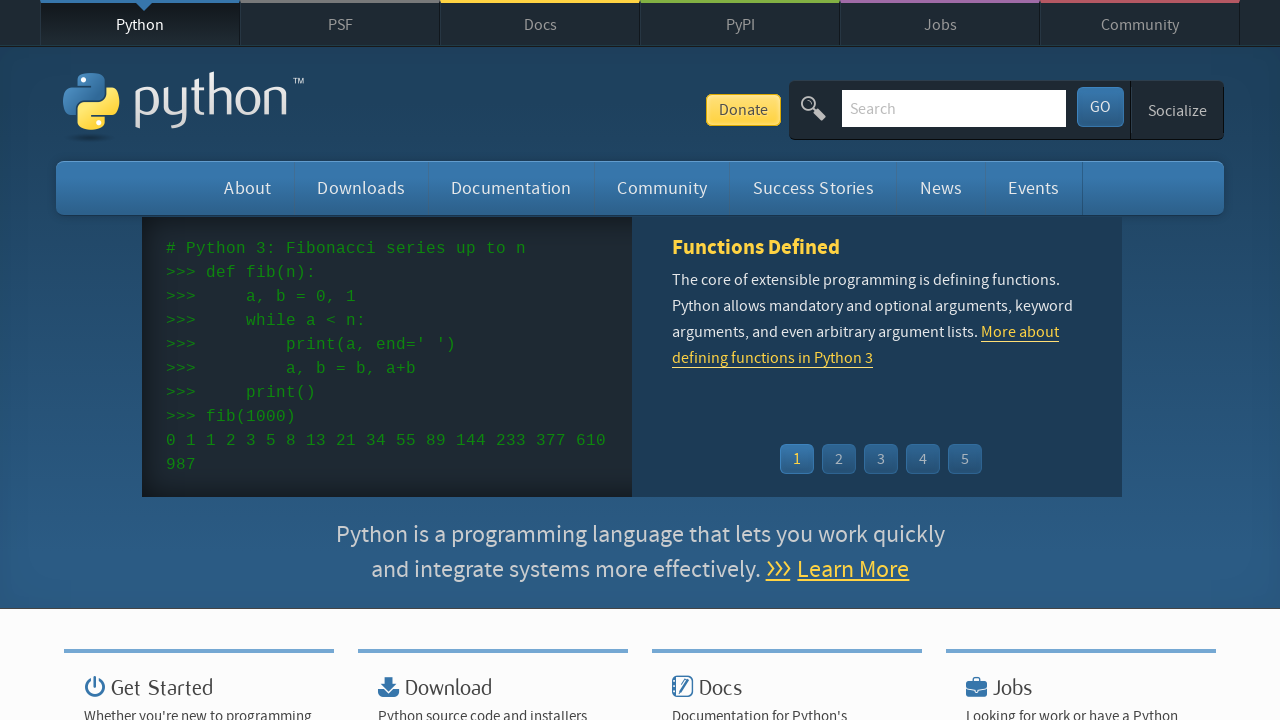

Navigated to https://www.python.org/
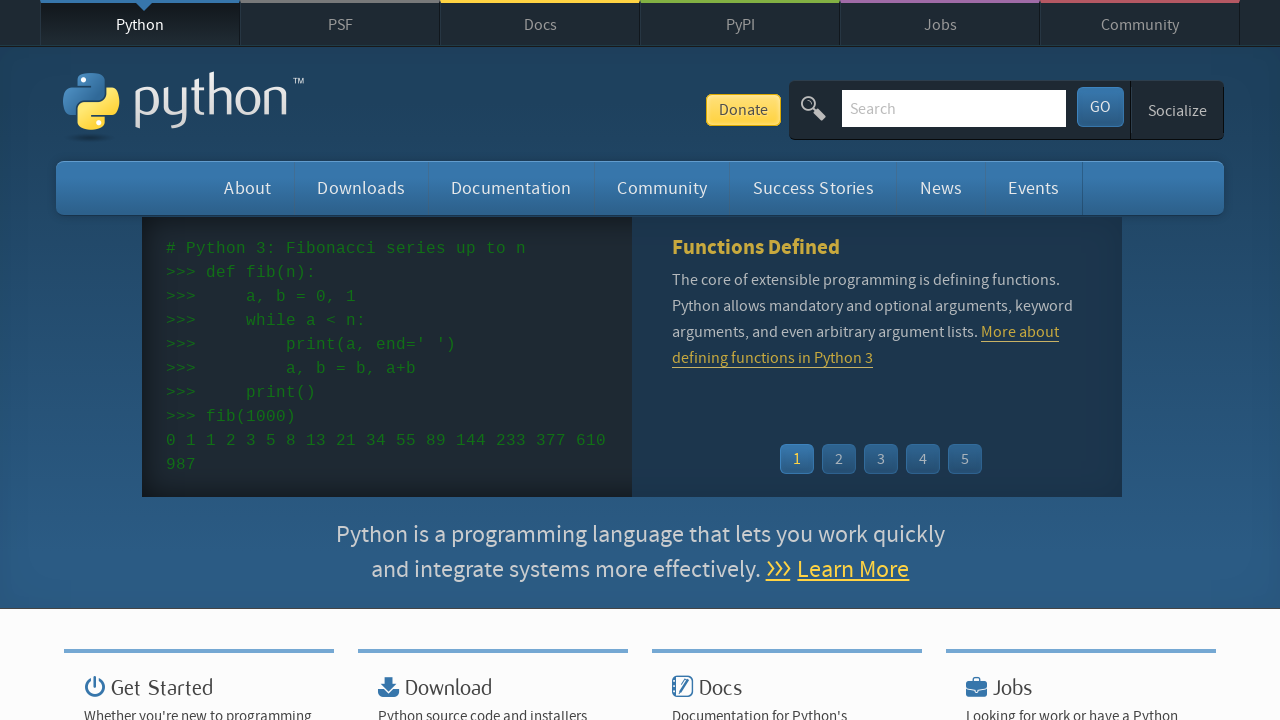

Page loaded successfully - body element found
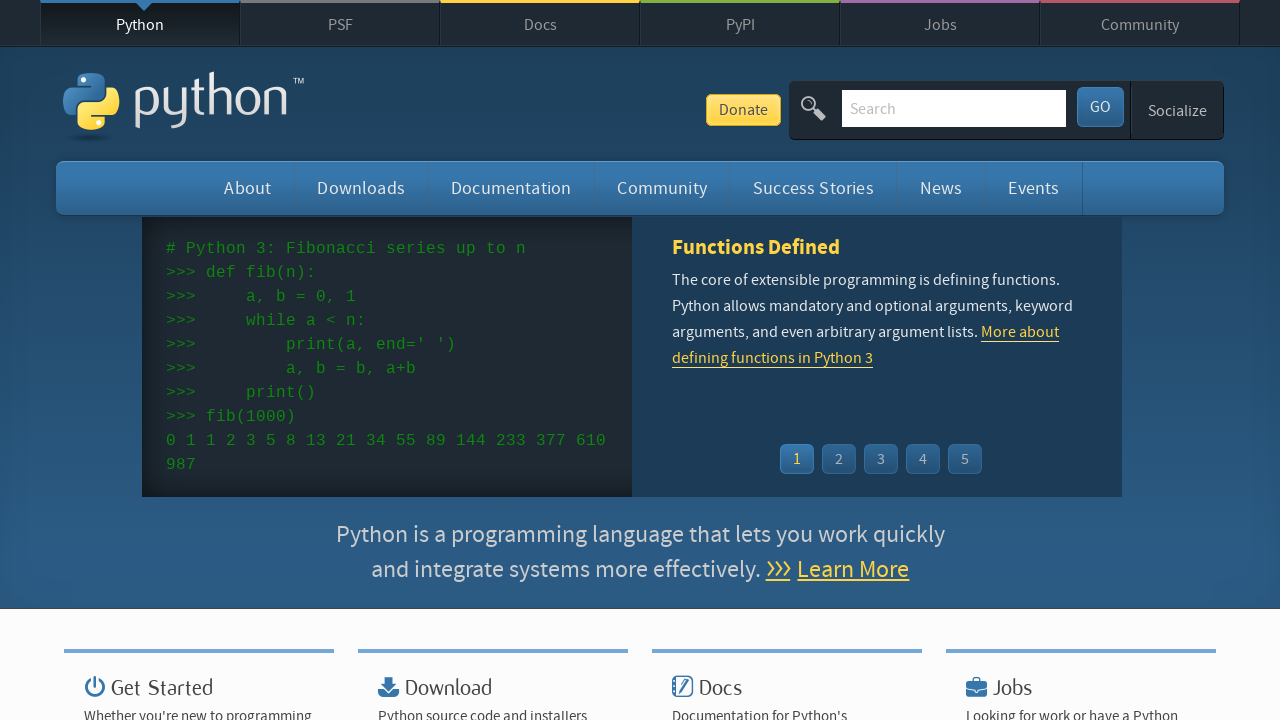

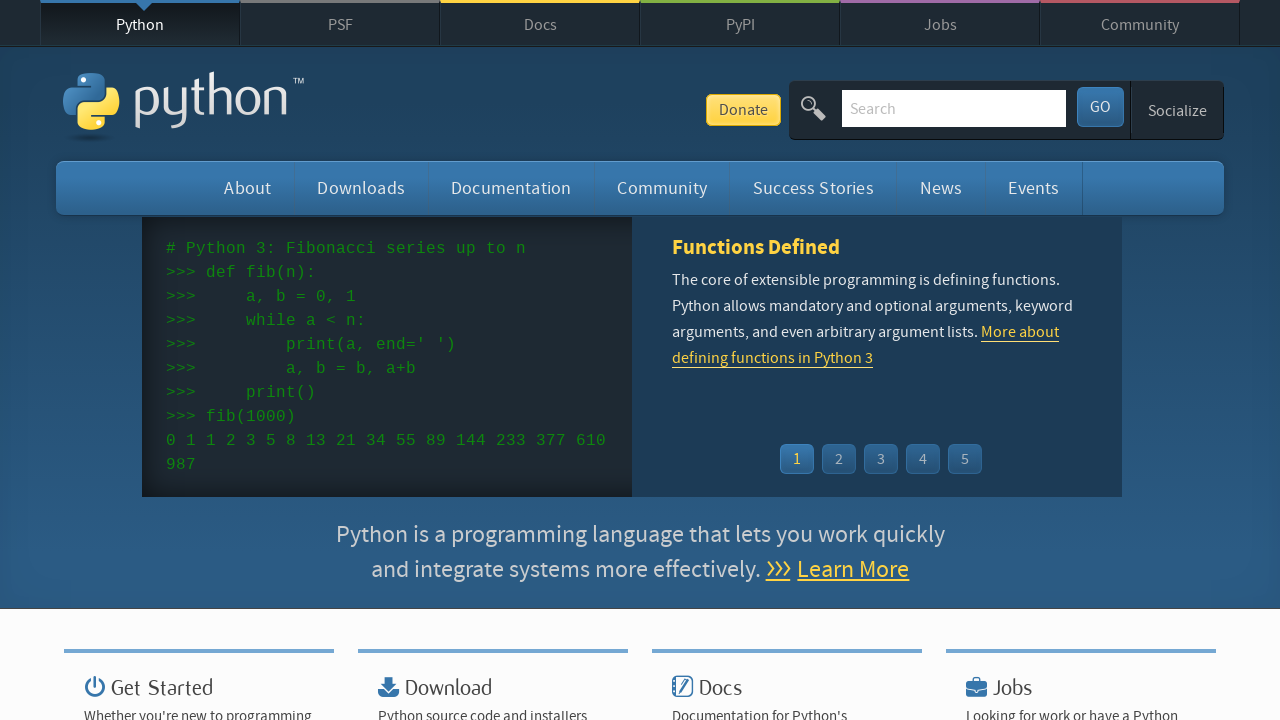